Tests modal functionality by opening a modal dialog and then closing it using JavaScript execution

Starting URL: https://formy-project.herokuapp.com/modal

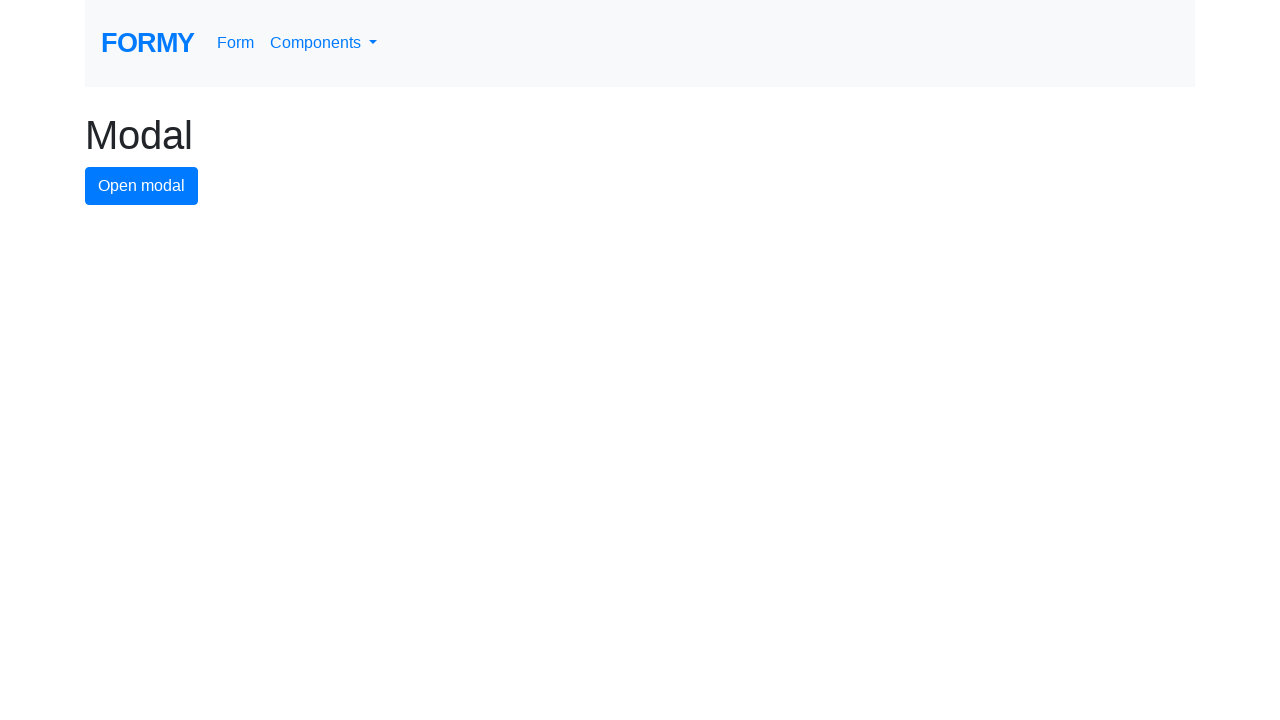

Clicked modal button to open the modal dialog at (142, 186) on #modal-button
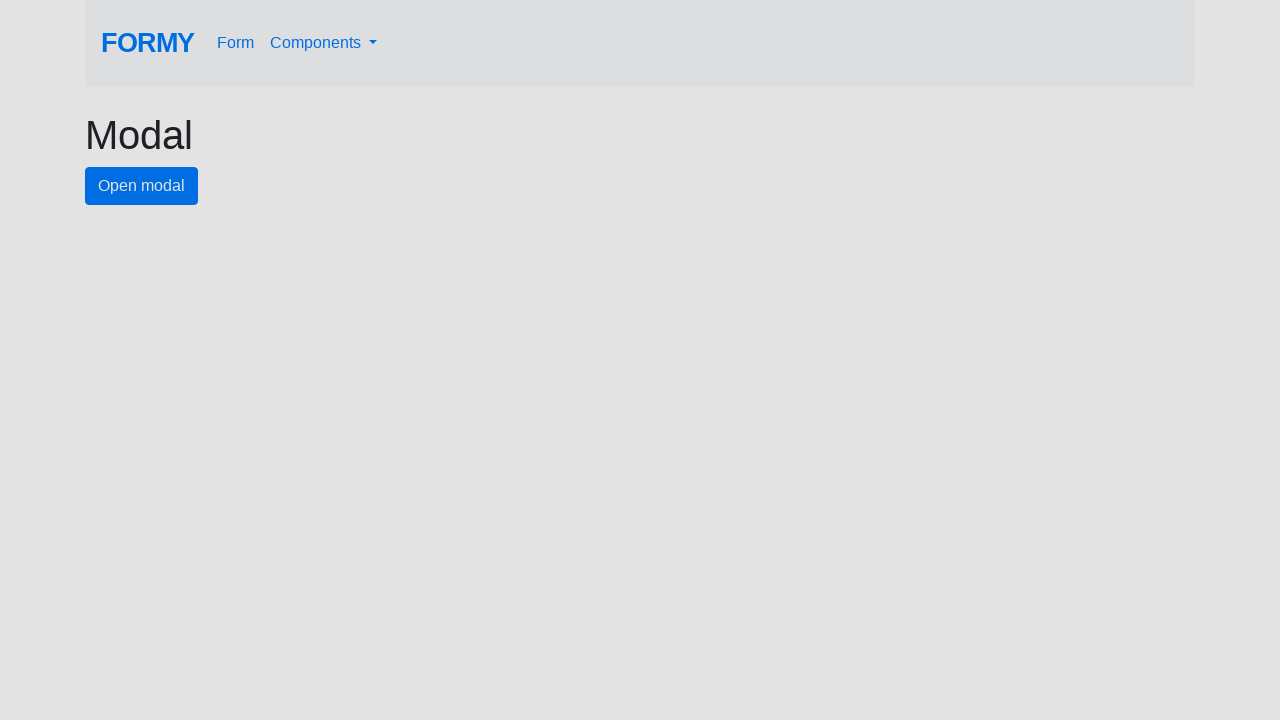

Modal dialog appeared and close button became visible
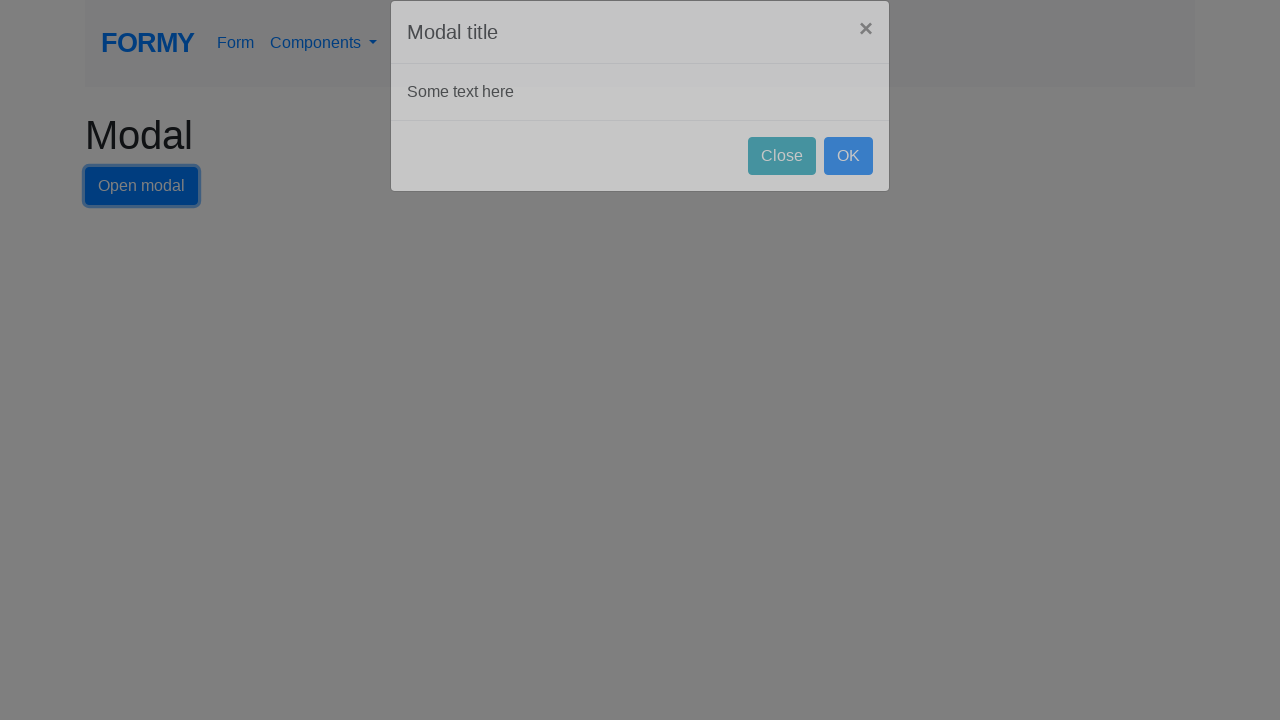

Executed JavaScript to click the close button and close the modal
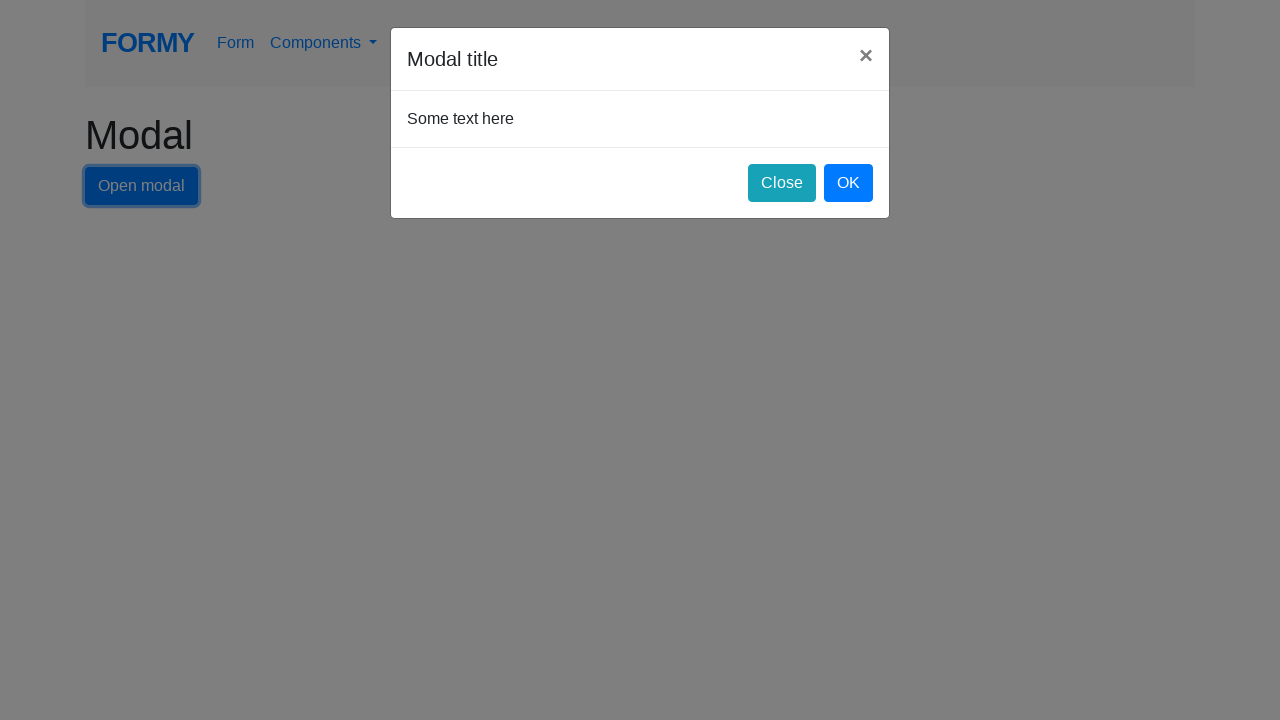

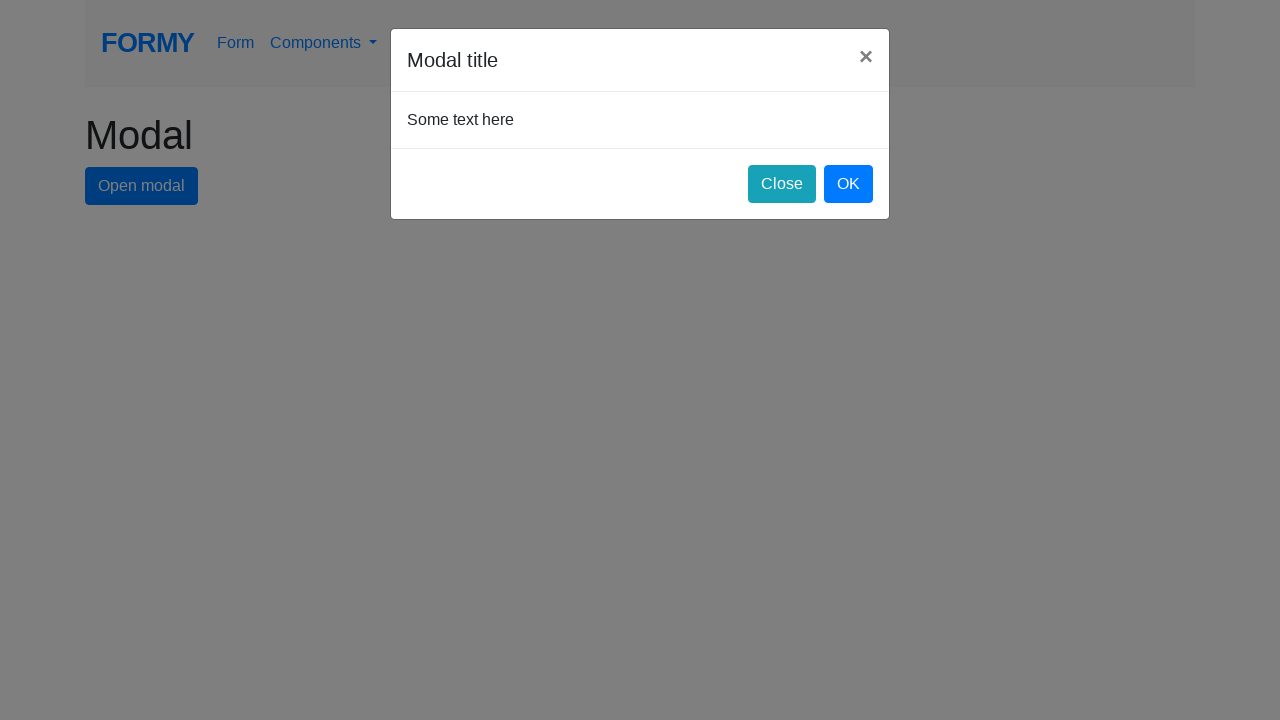